Tests checkbox functionality by checking and unchecking the first checkbox, verifying its state after each action

Starting URL: https://rahulshettyacademy.com/AutomationPractice/

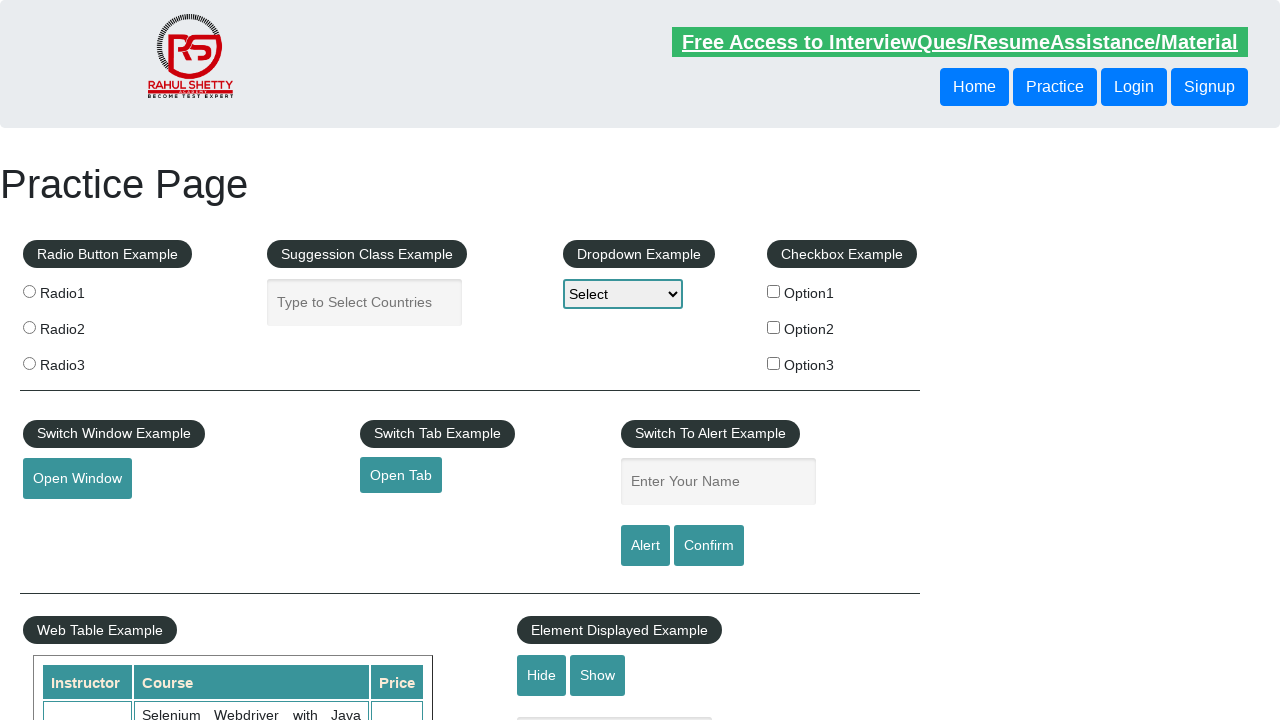

Clicked the first checkbox to check it at (774, 291) on input[id='checkBoxOption1']
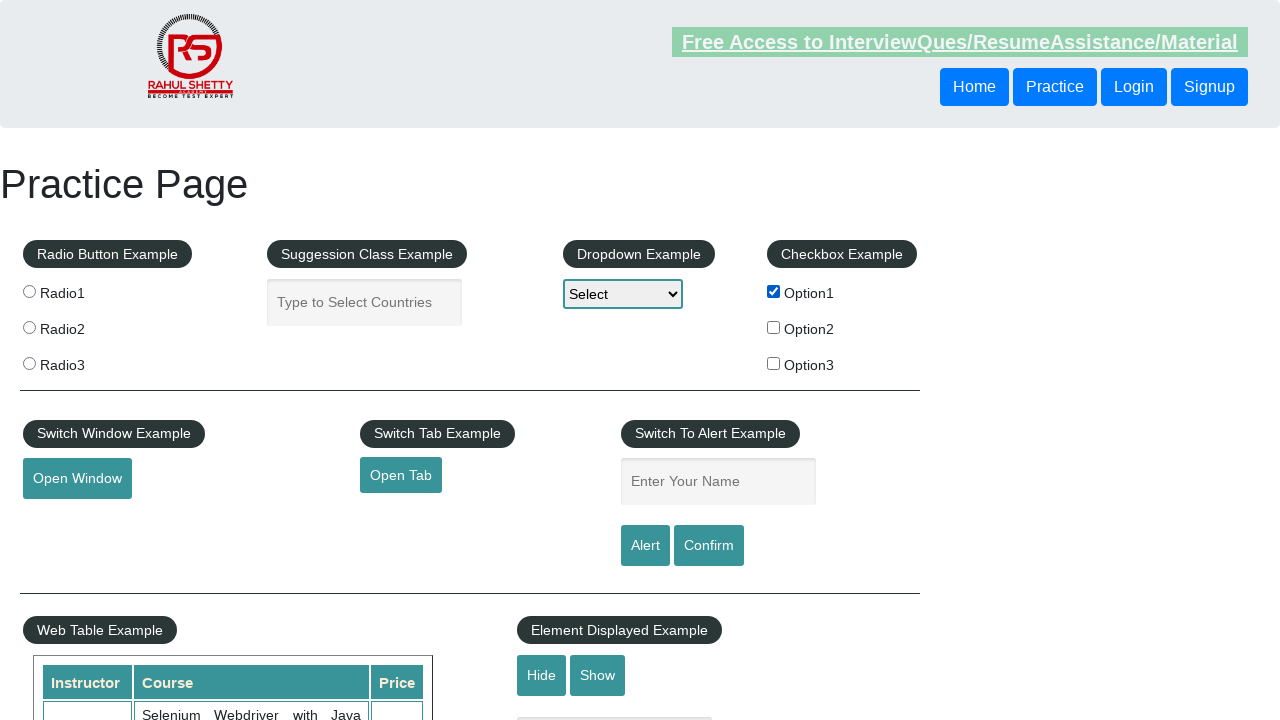

Verified that the first checkbox is checked
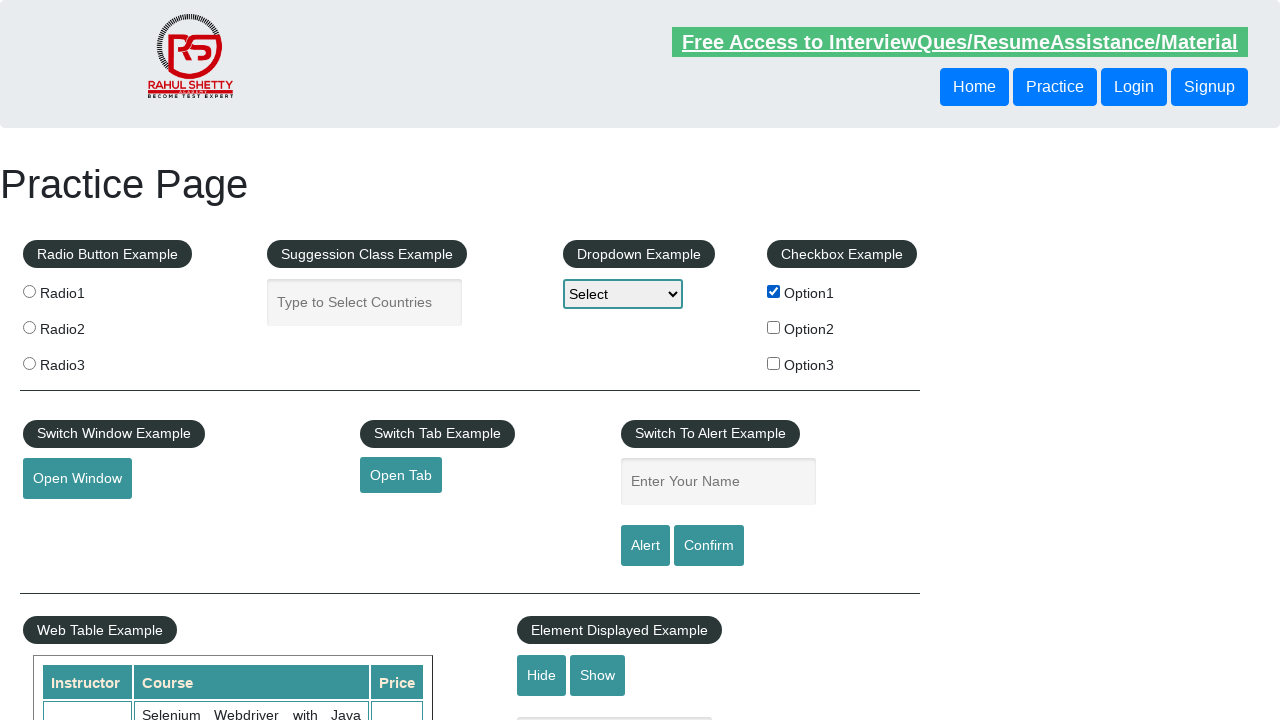

Clicked the first checkbox to uncheck it at (774, 291) on input[id='checkBoxOption1']
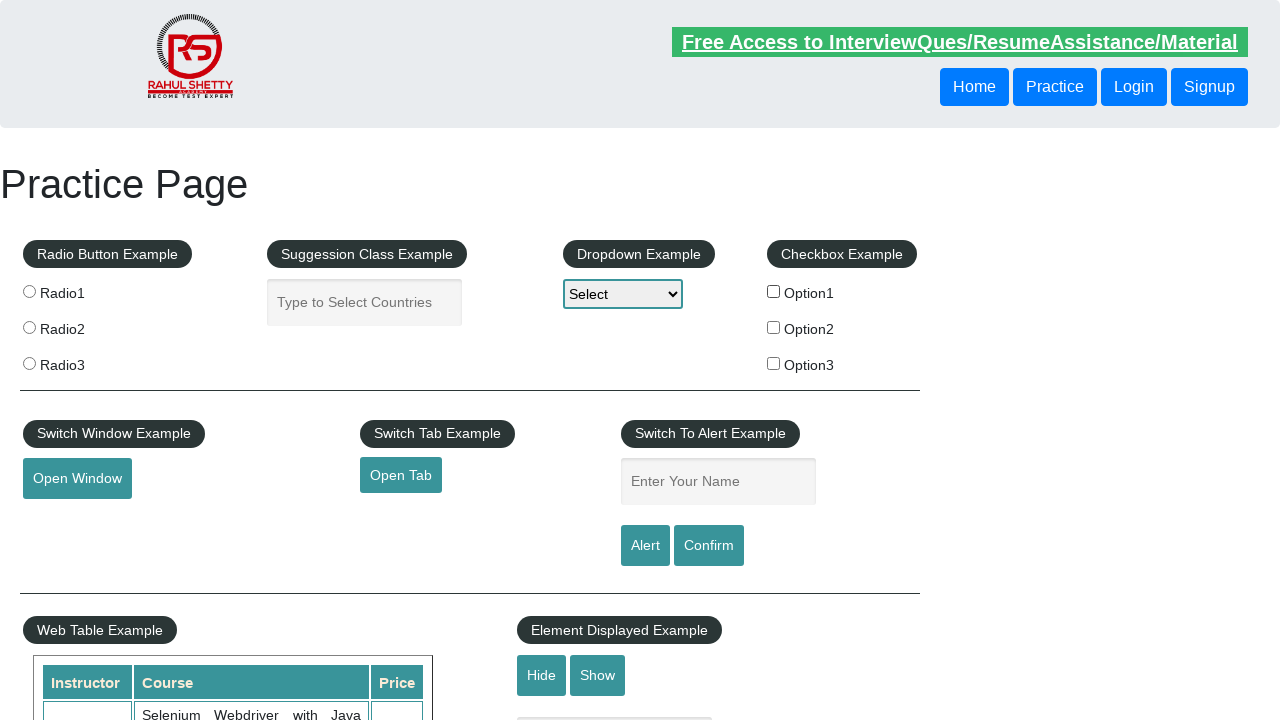

Verified that the first checkbox is unchecked
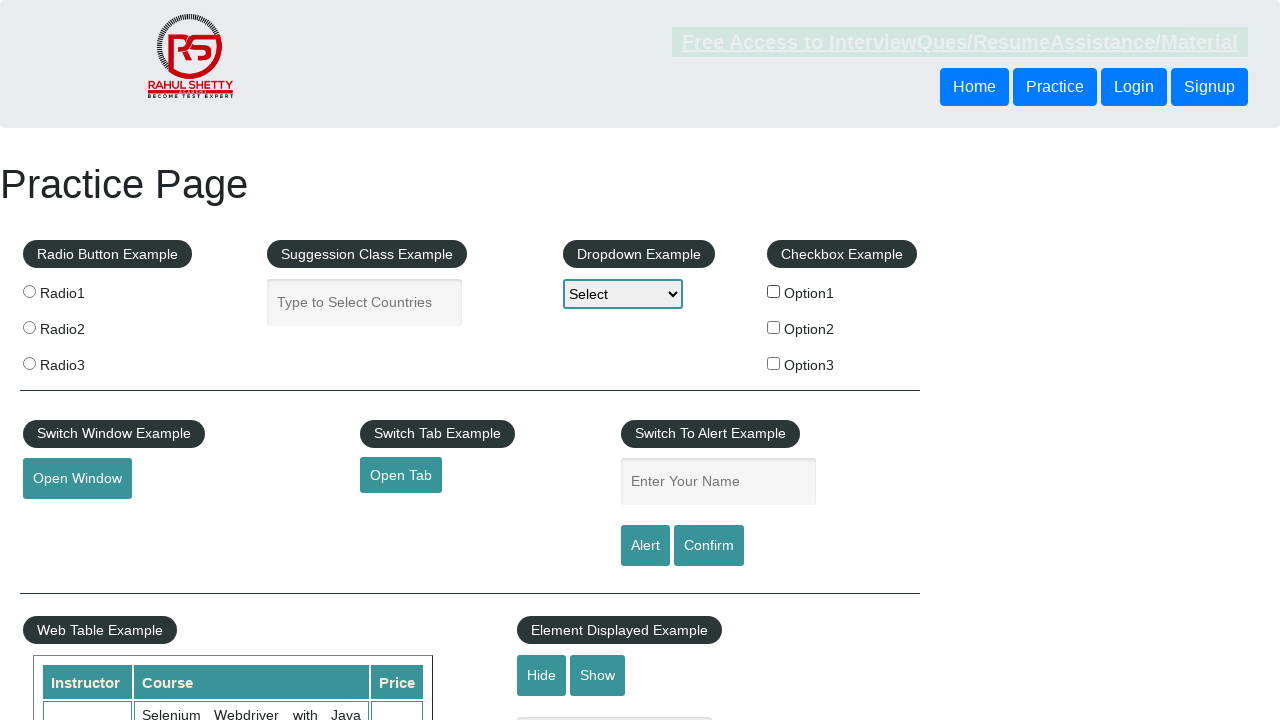

Counted 3 checkboxes on the page
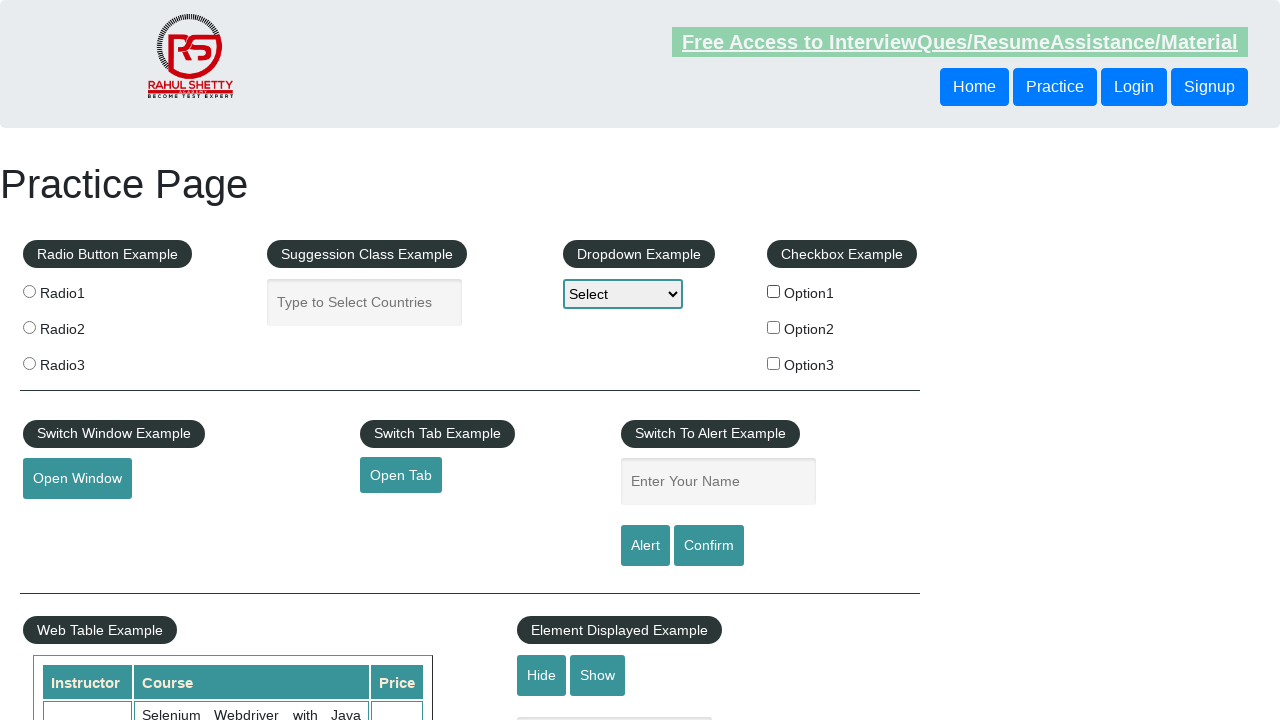

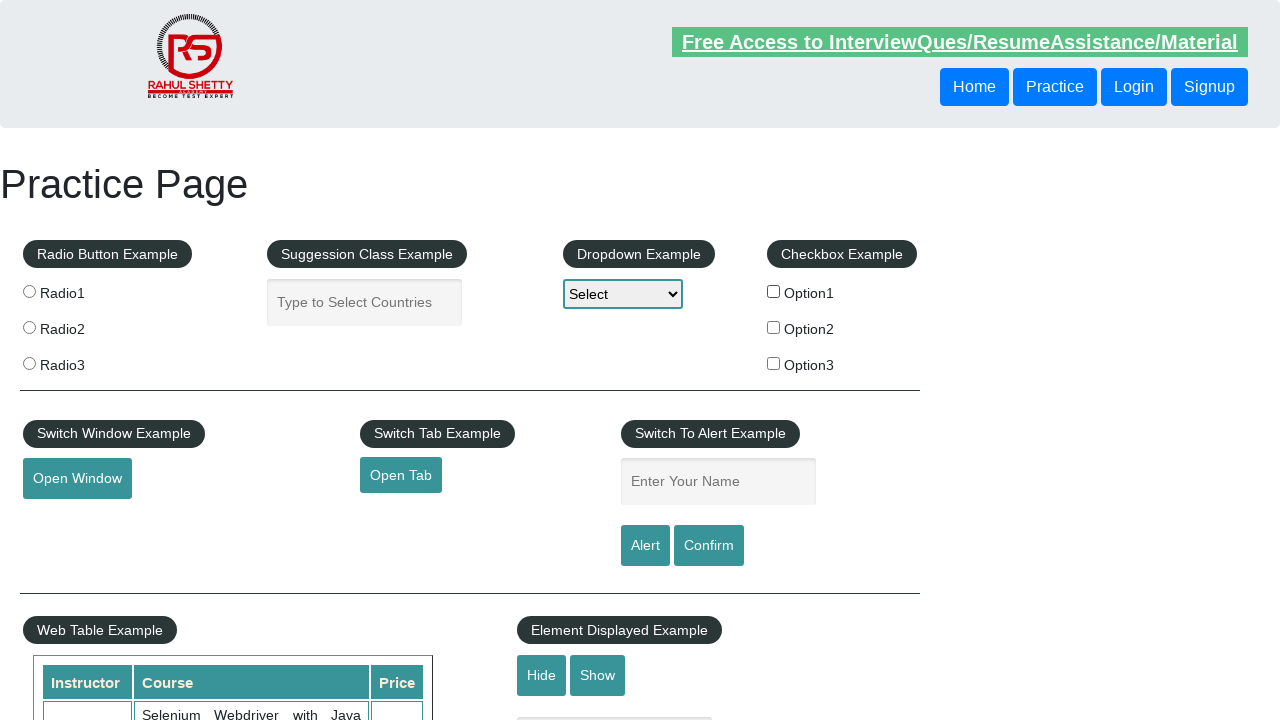